Tests alert handling functionality by triggering different types of alerts (simple alert and confirm dialog) and interacting with them

Starting URL: https://www.rahulshettyacademy.com/AutomationPractice/

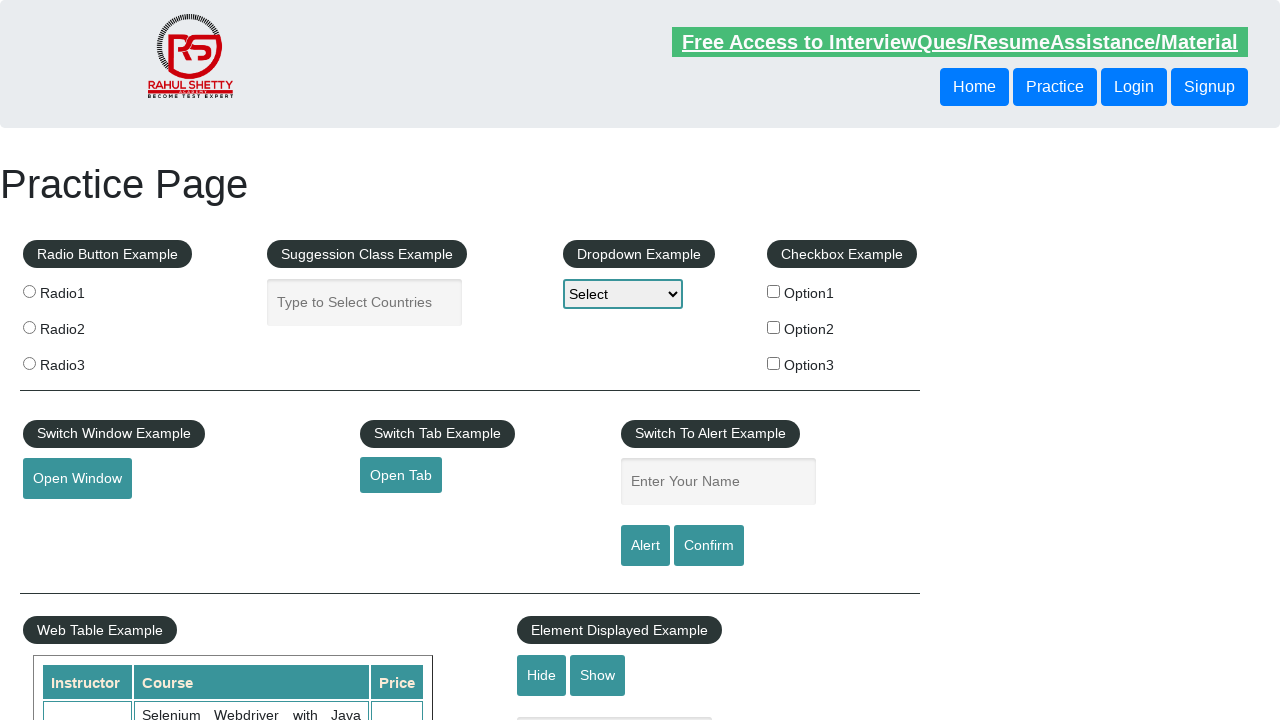

Filled name field with 'nagu' on #name
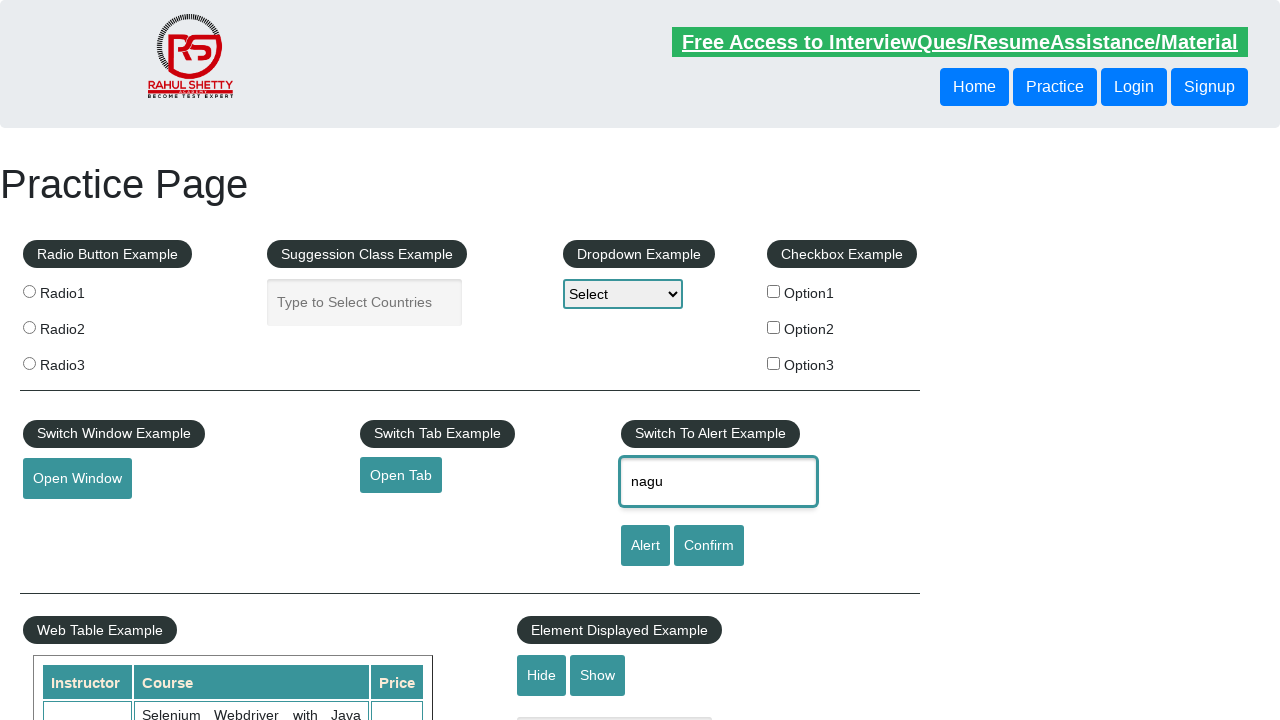

Set up dialog listener to accept alerts
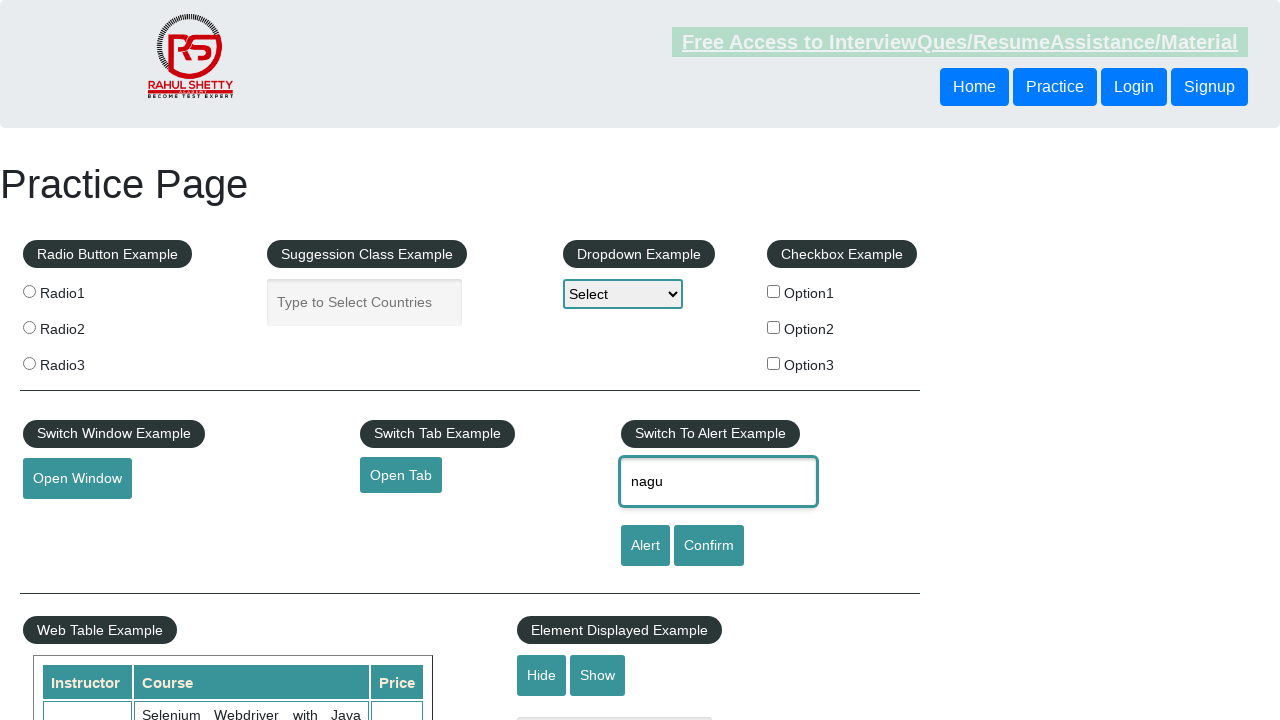

Clicked alert button to trigger simple alert at (645, 546) on #alertbtn
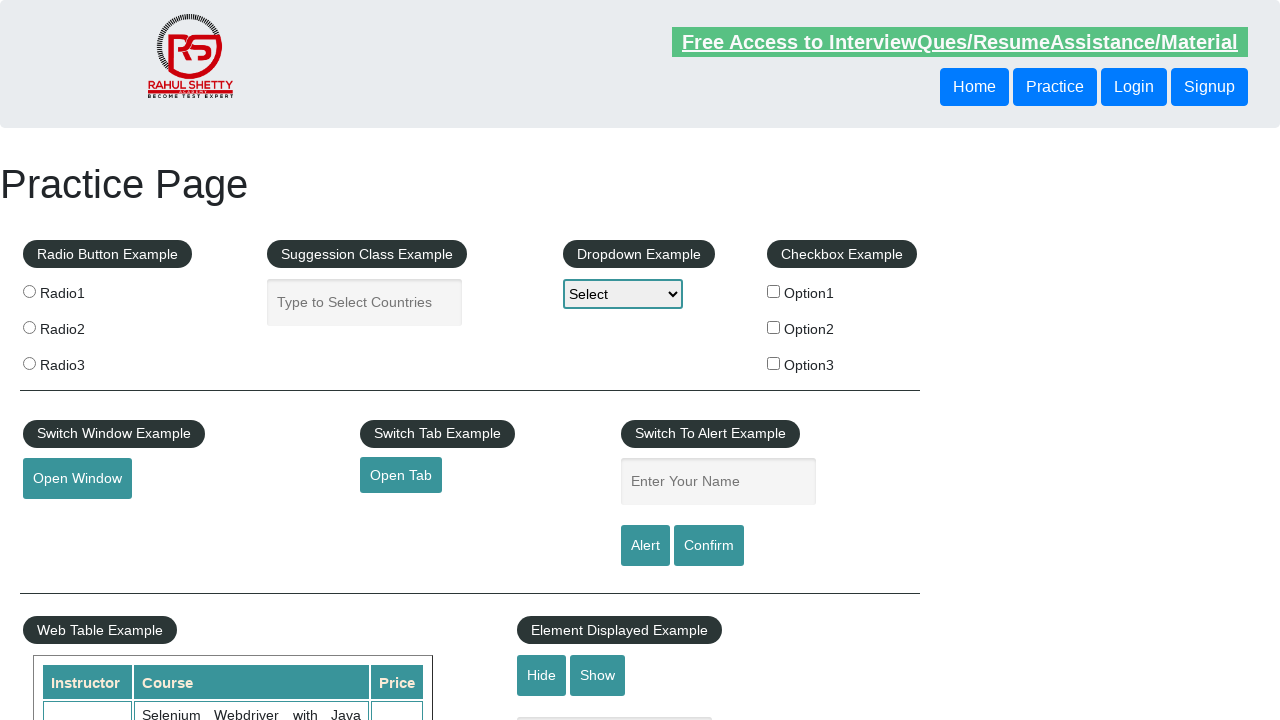

Set up dialog listener to dismiss confirm dialogs
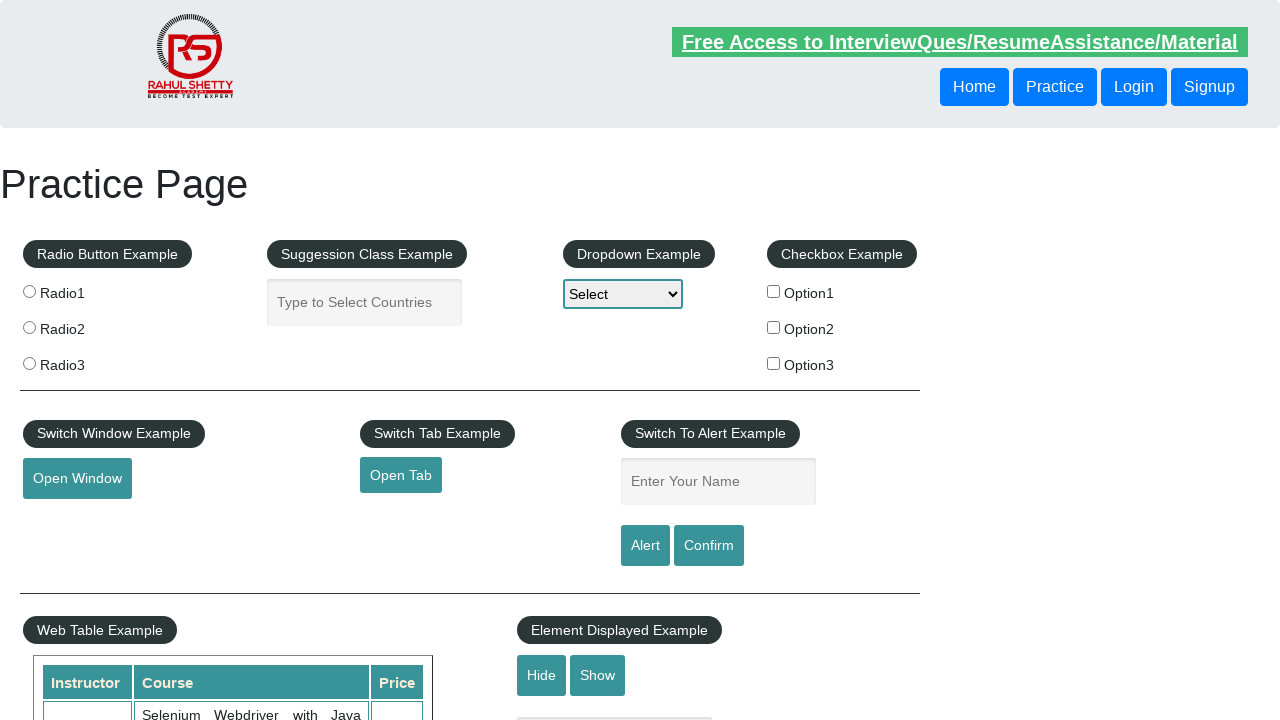

Clicked confirm button to trigger confirm dialog at (709, 546) on #confirmbtn
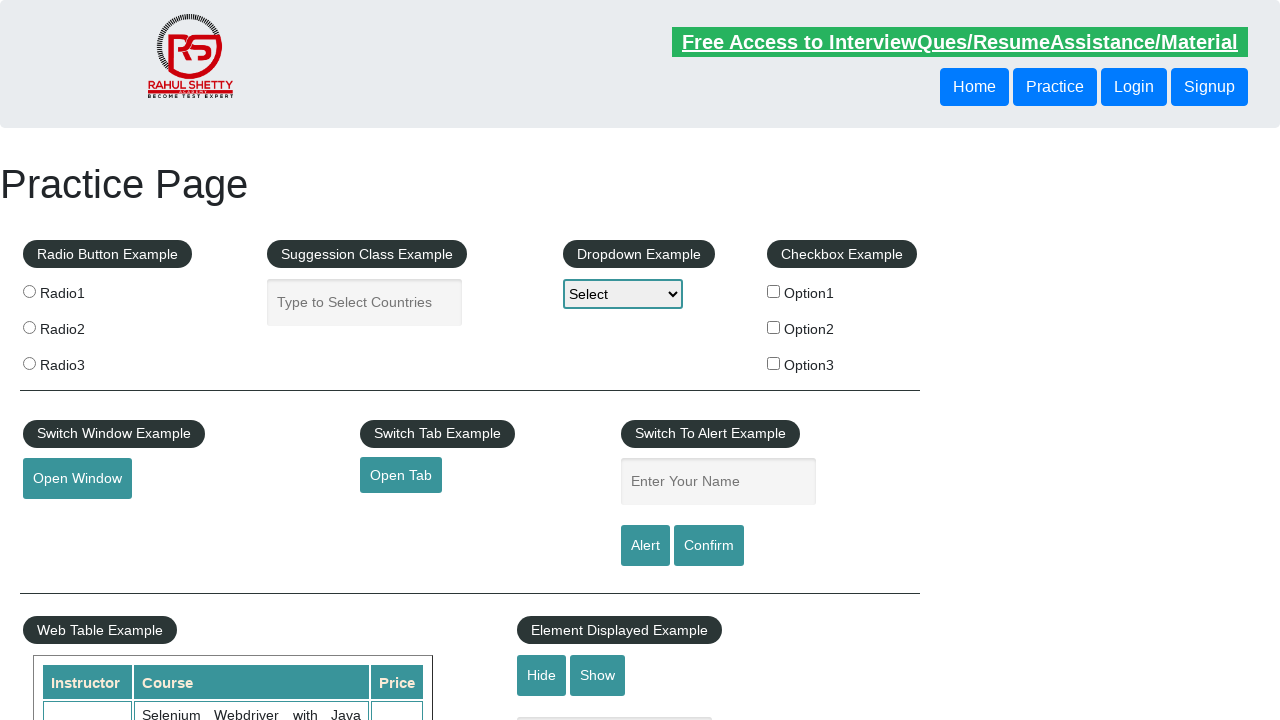

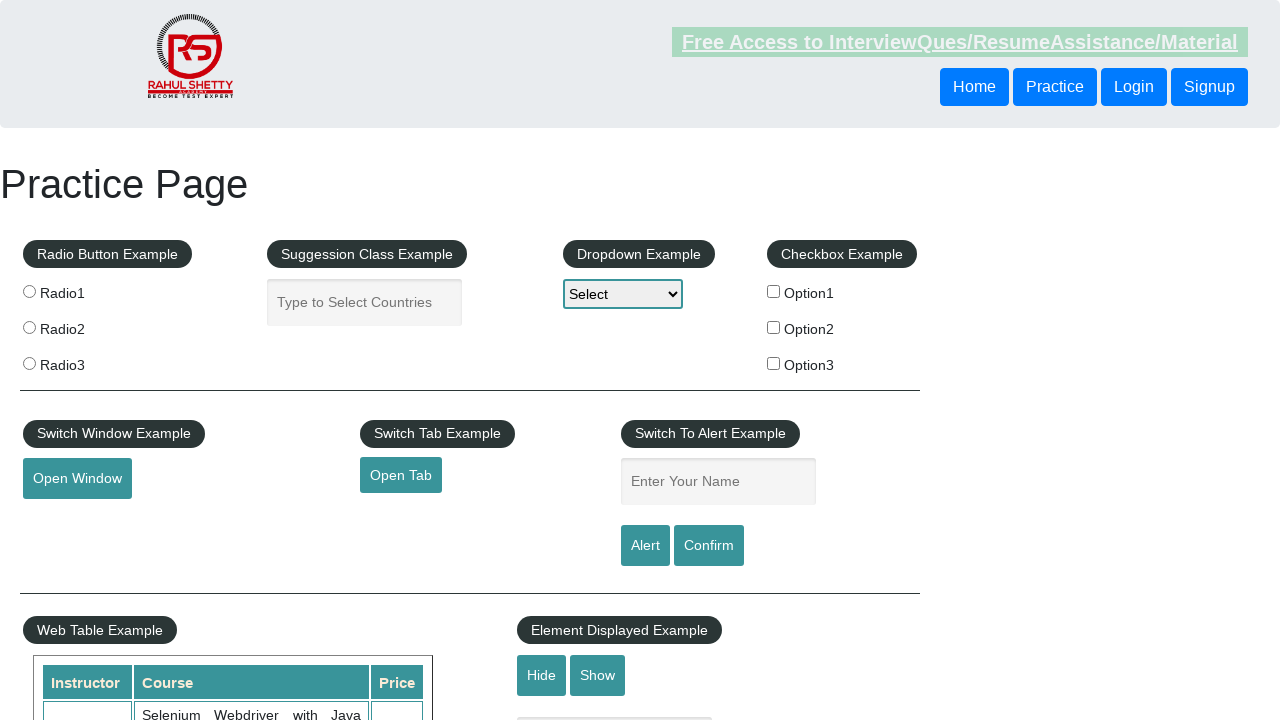